Tests various form controls including checkboxes, radio buttons, alerts, and show/hide functionality on an automation practice page

Starting URL: https://rahulshettyacademy.com/AutomationPractice/

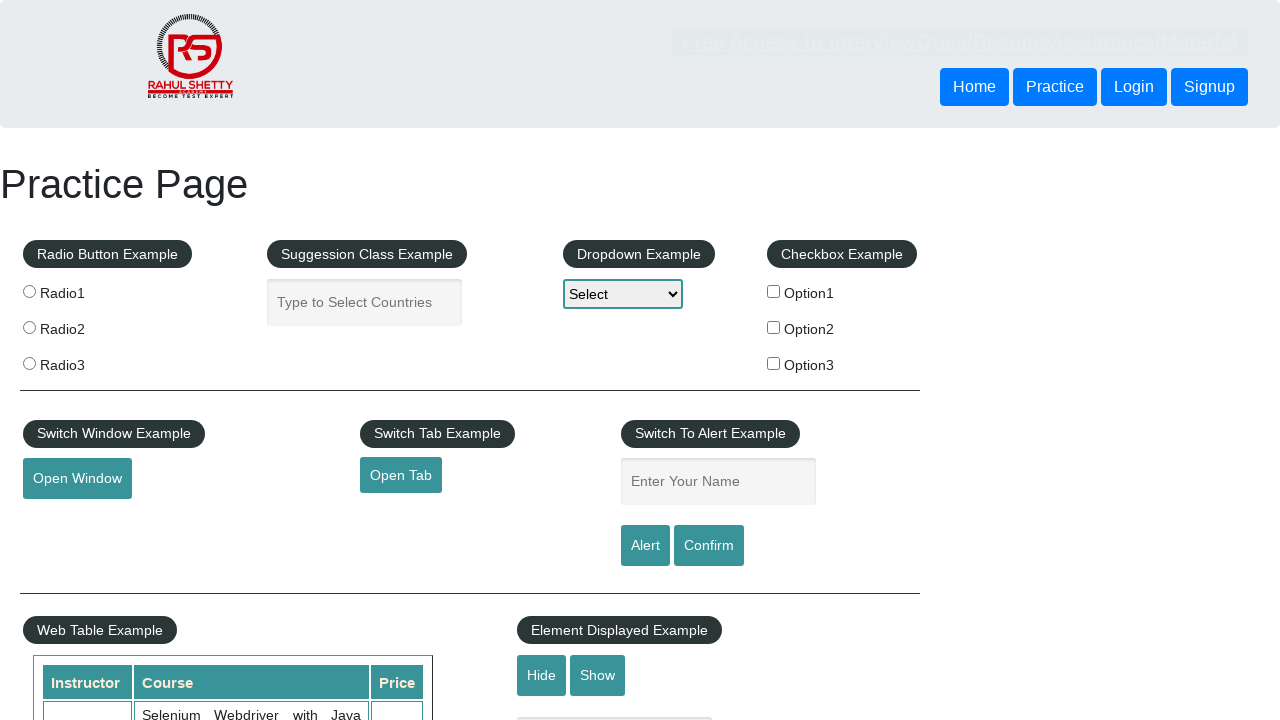

Navigated to automation practice page
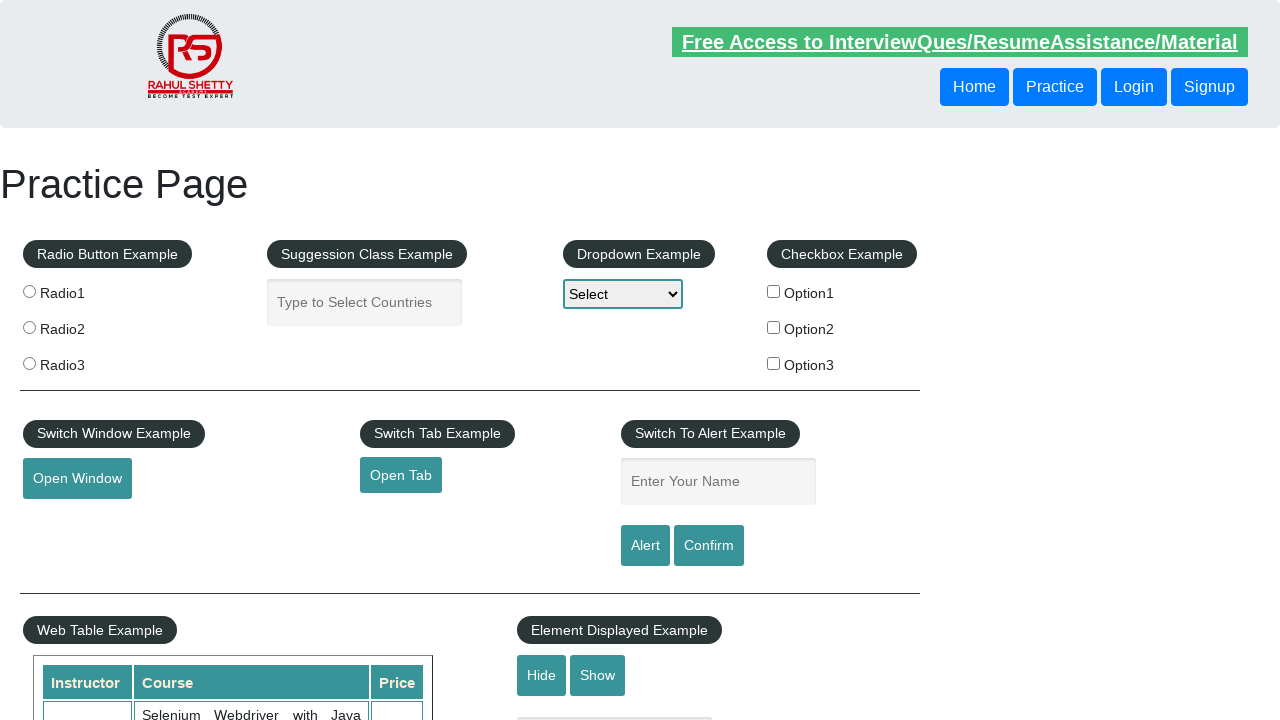

Retrieved all checkbox elements
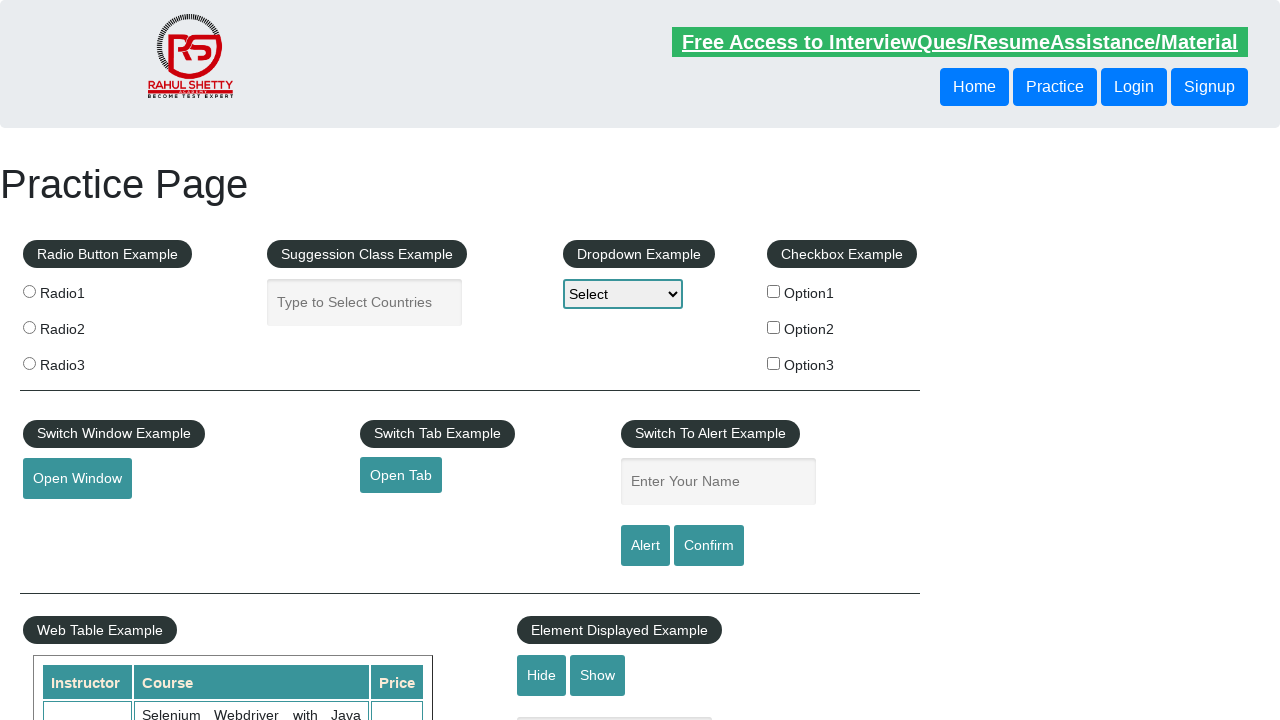

Clicked a checkbox
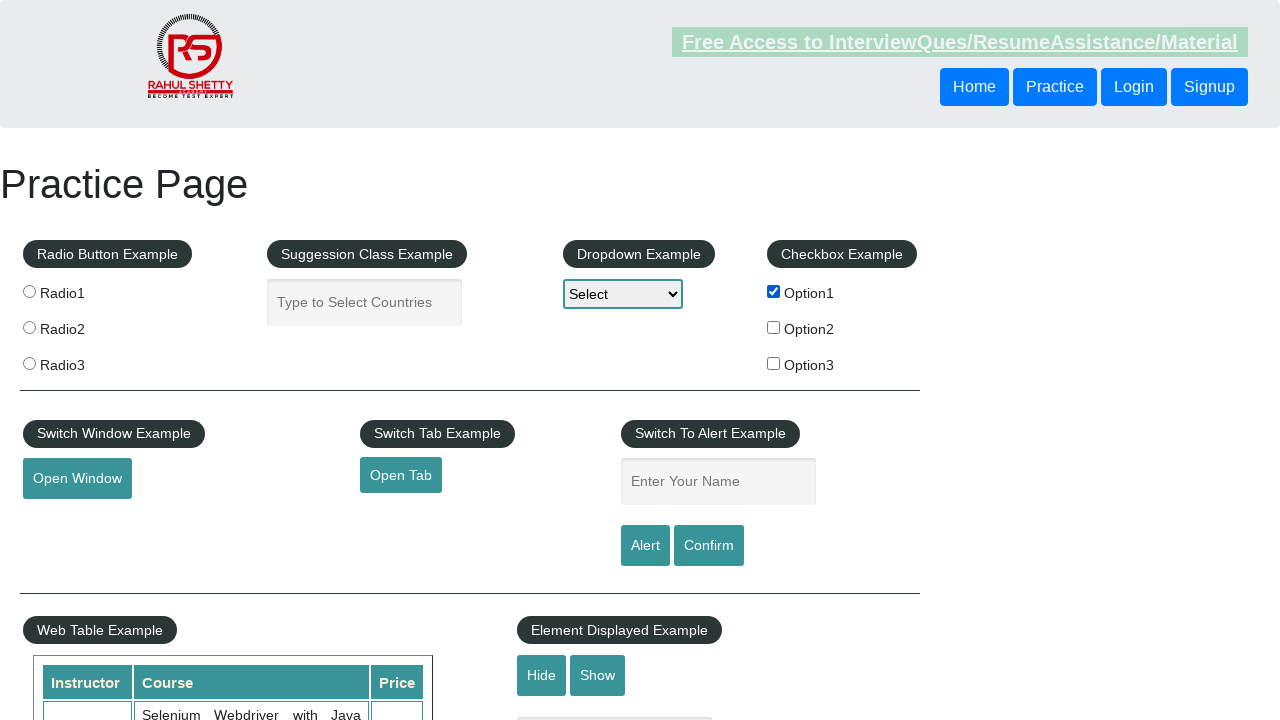

Verified checkbox is checked
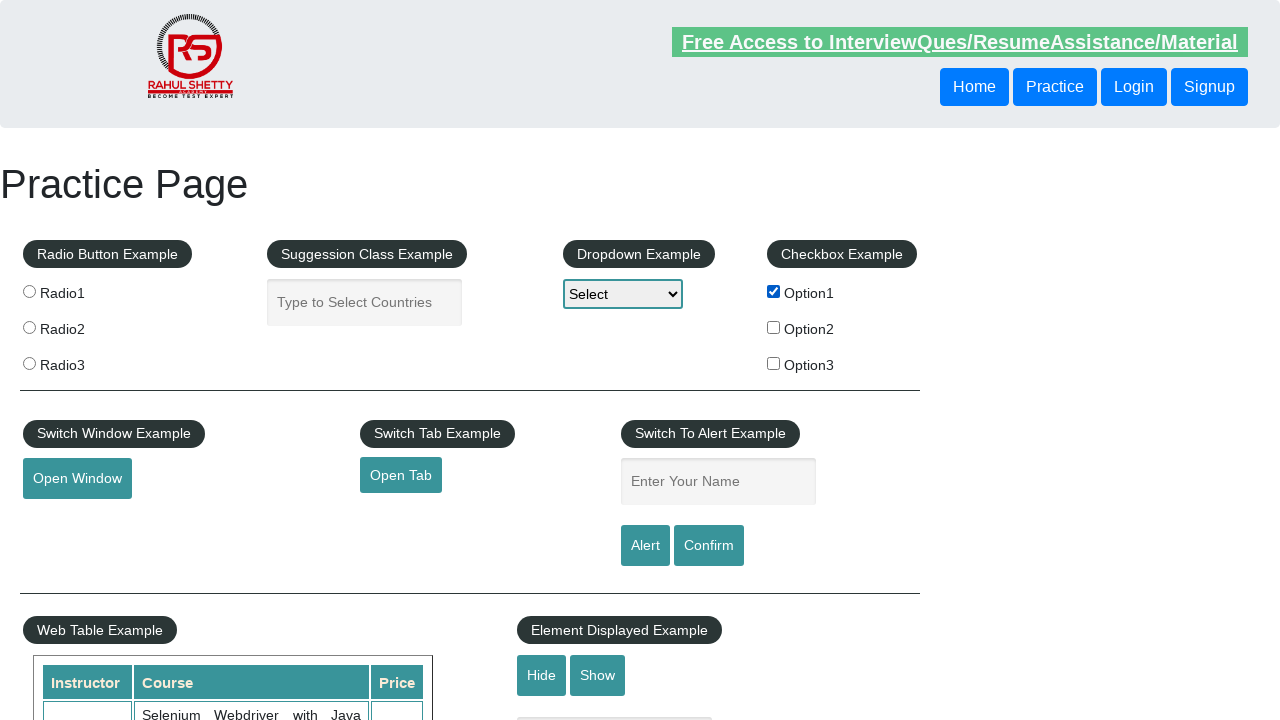

Clicked a checkbox
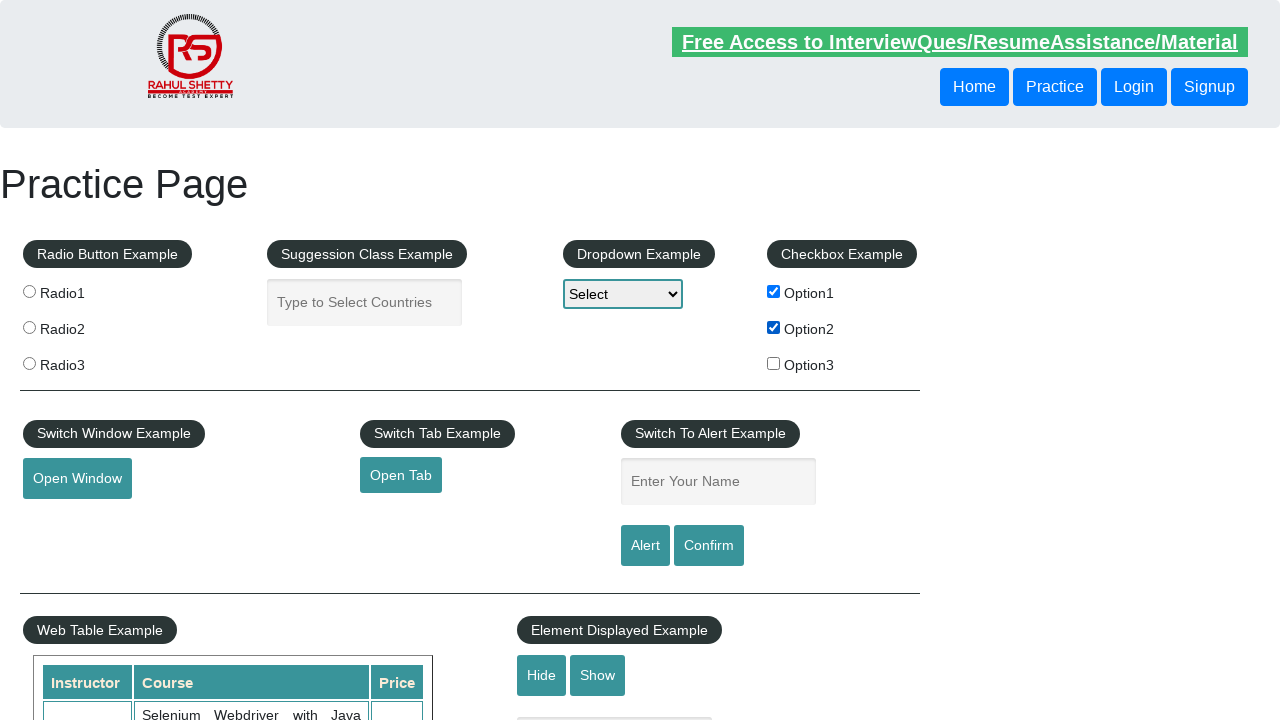

Verified checkbox is checked
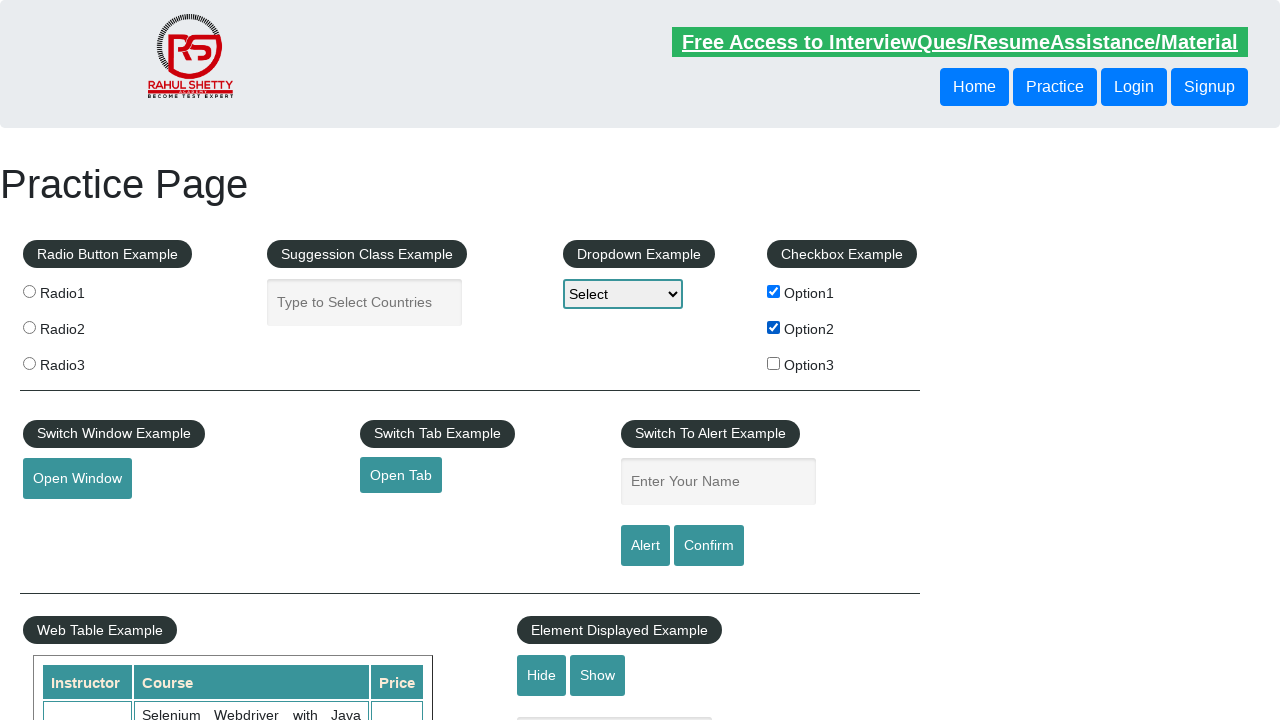

Clicked a checkbox
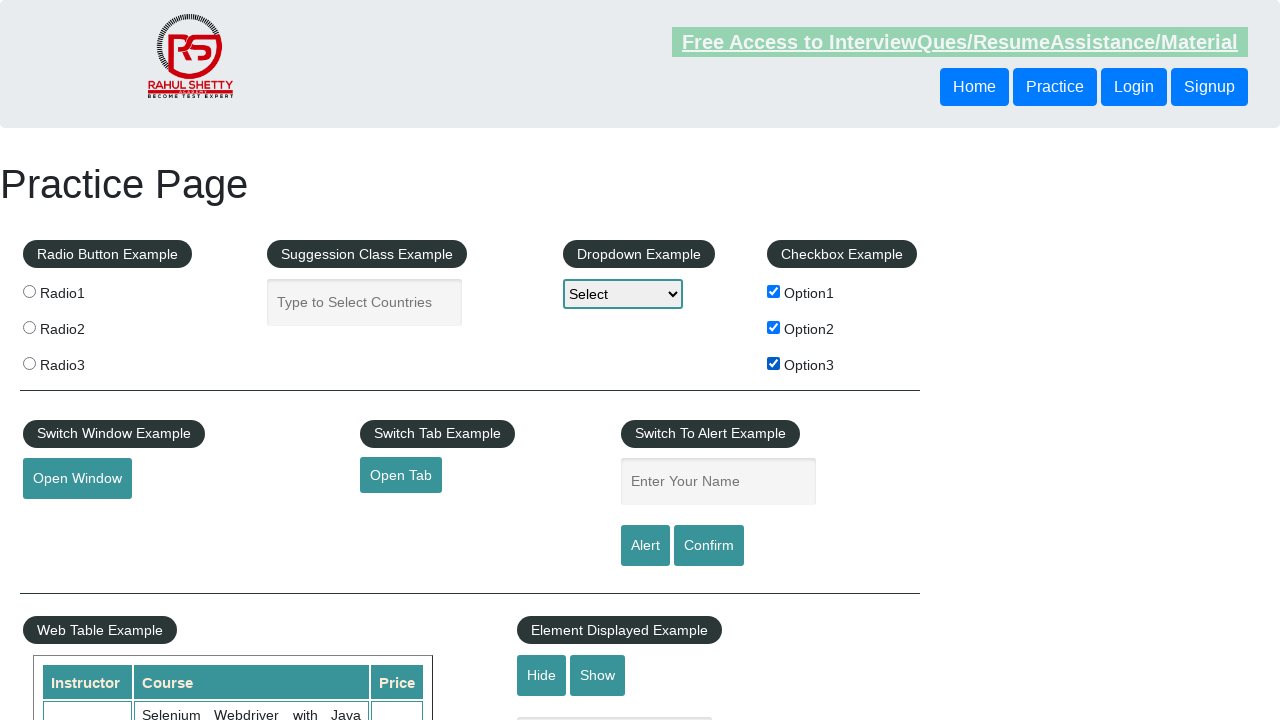

Verified checkbox is checked
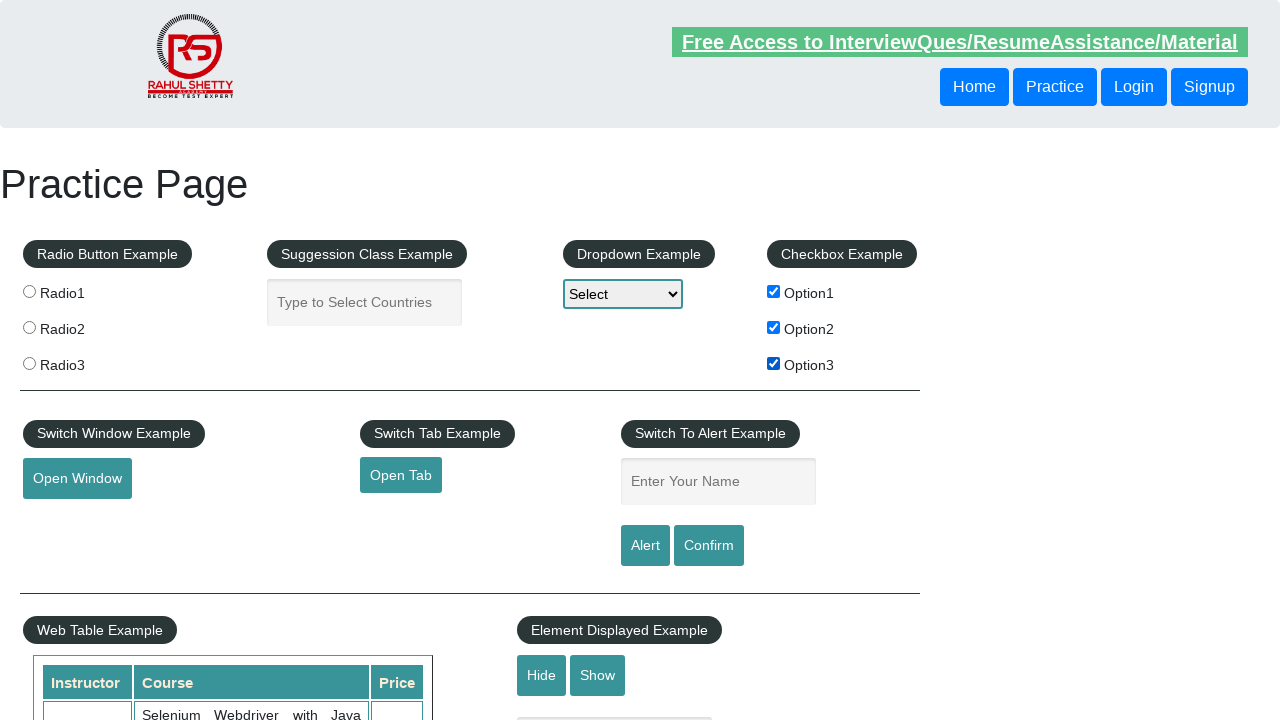

Retrieved all radio button elements
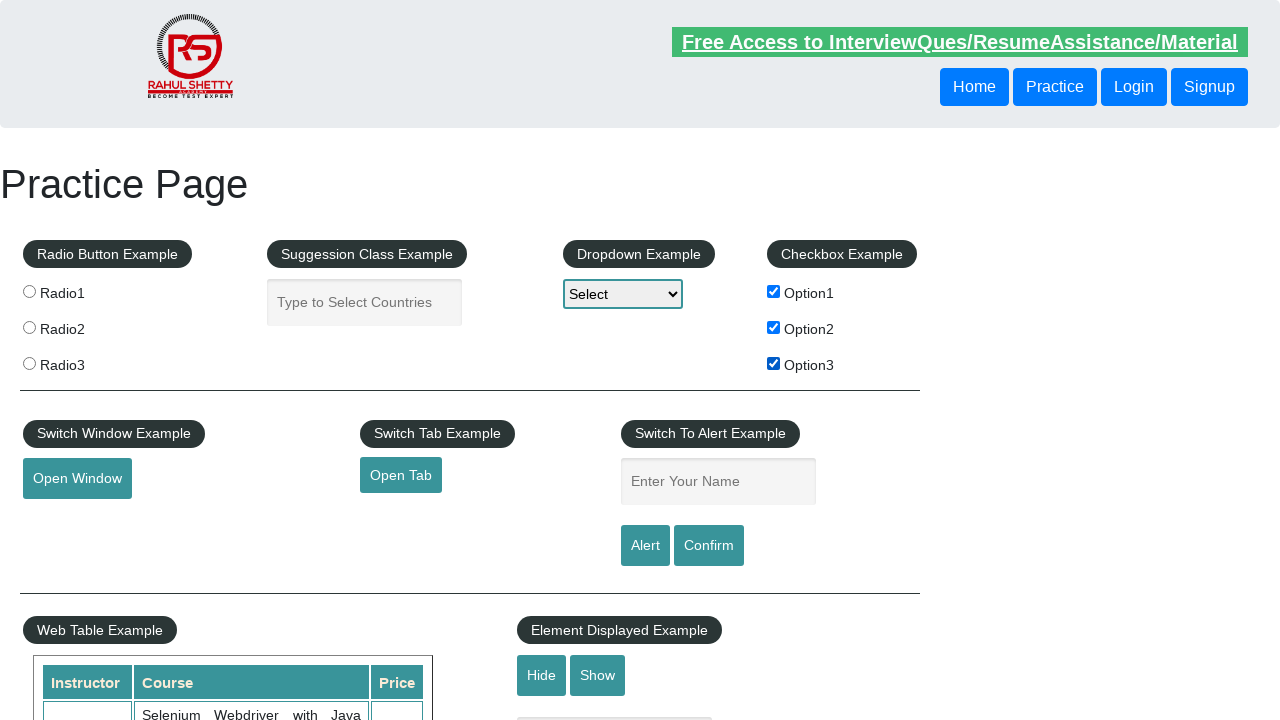

Clicked a radio button
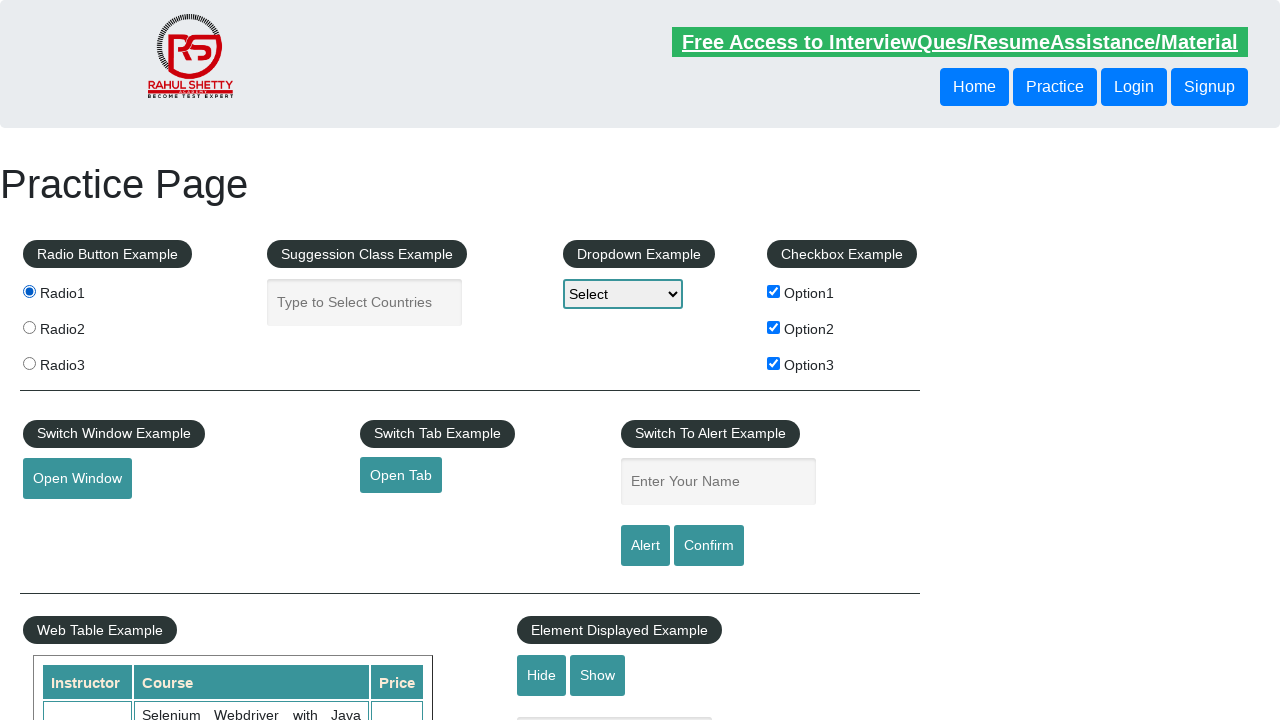

Clicked a radio button
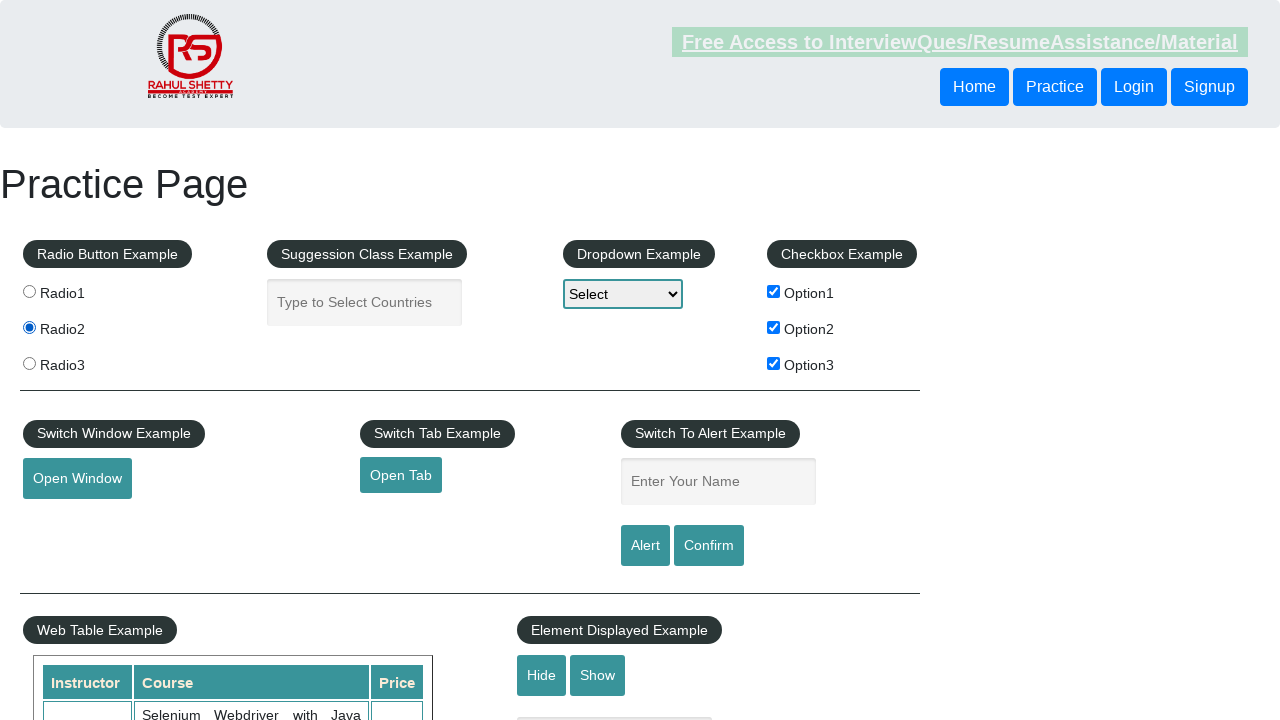

Clicked a radio button
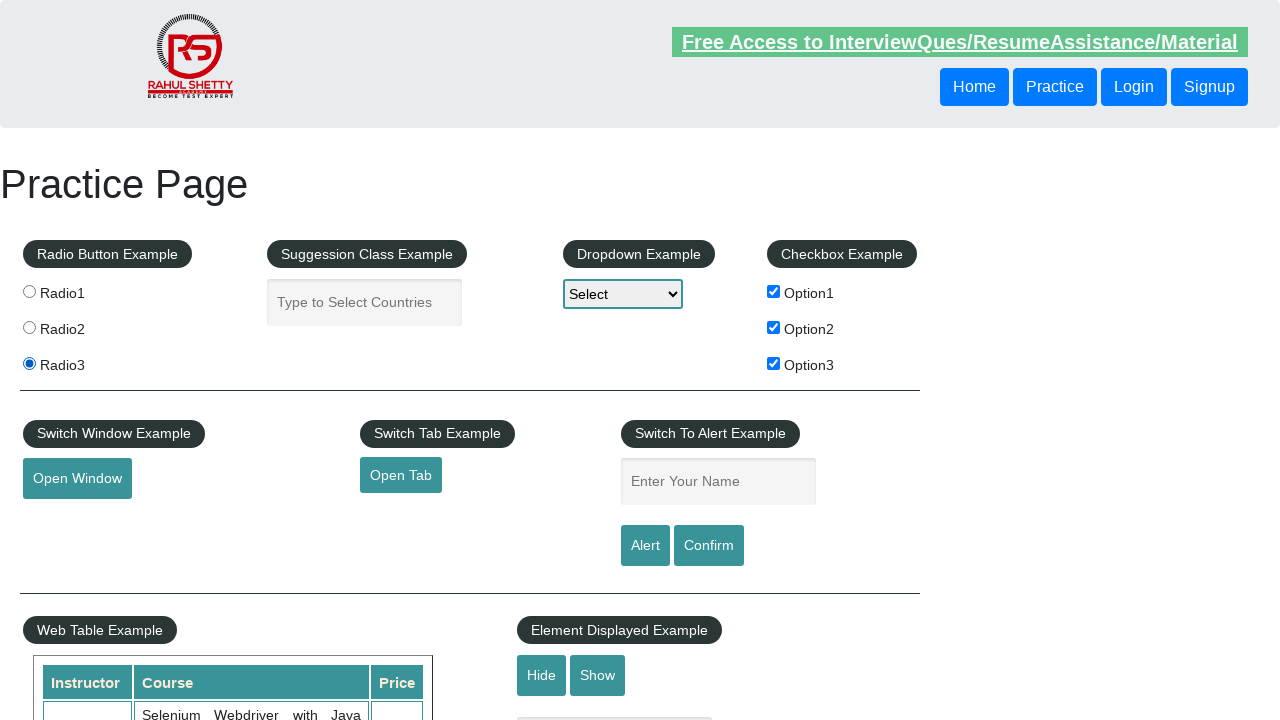

Filled name field with 'Sidhesh' on input[name='enter-name']
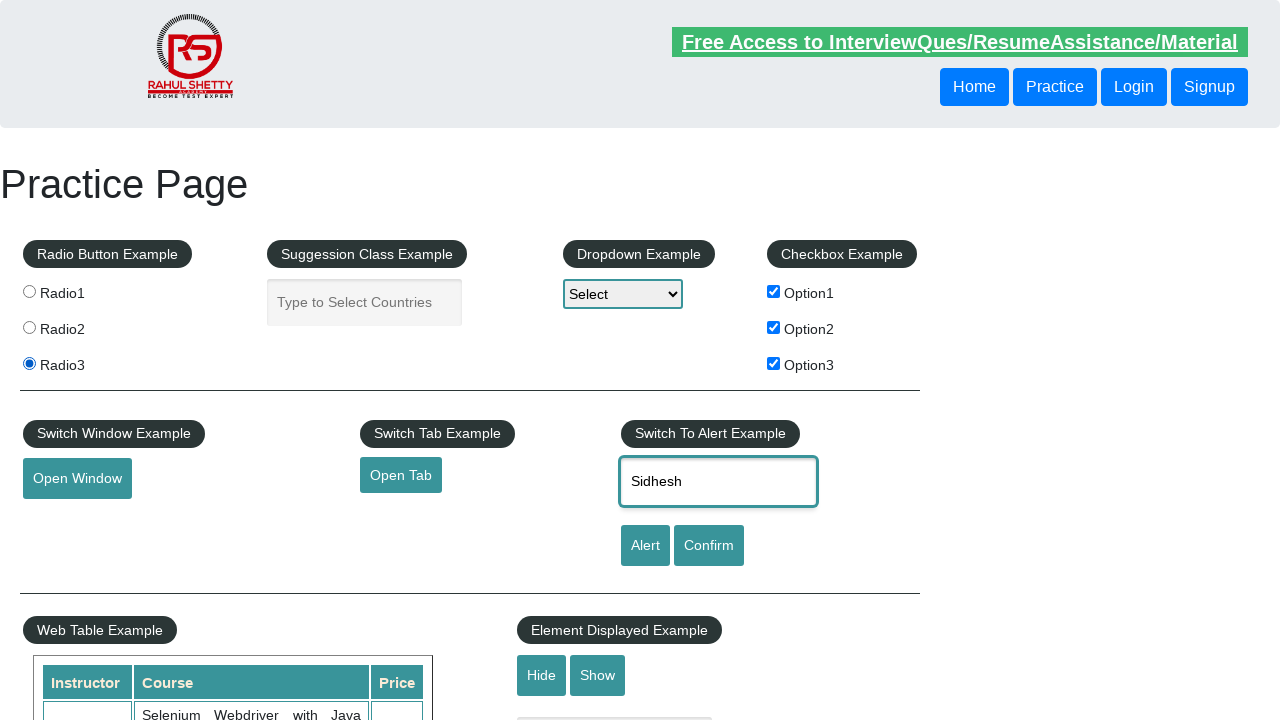

Clicked alert button at (645, 546) on #alertbtn
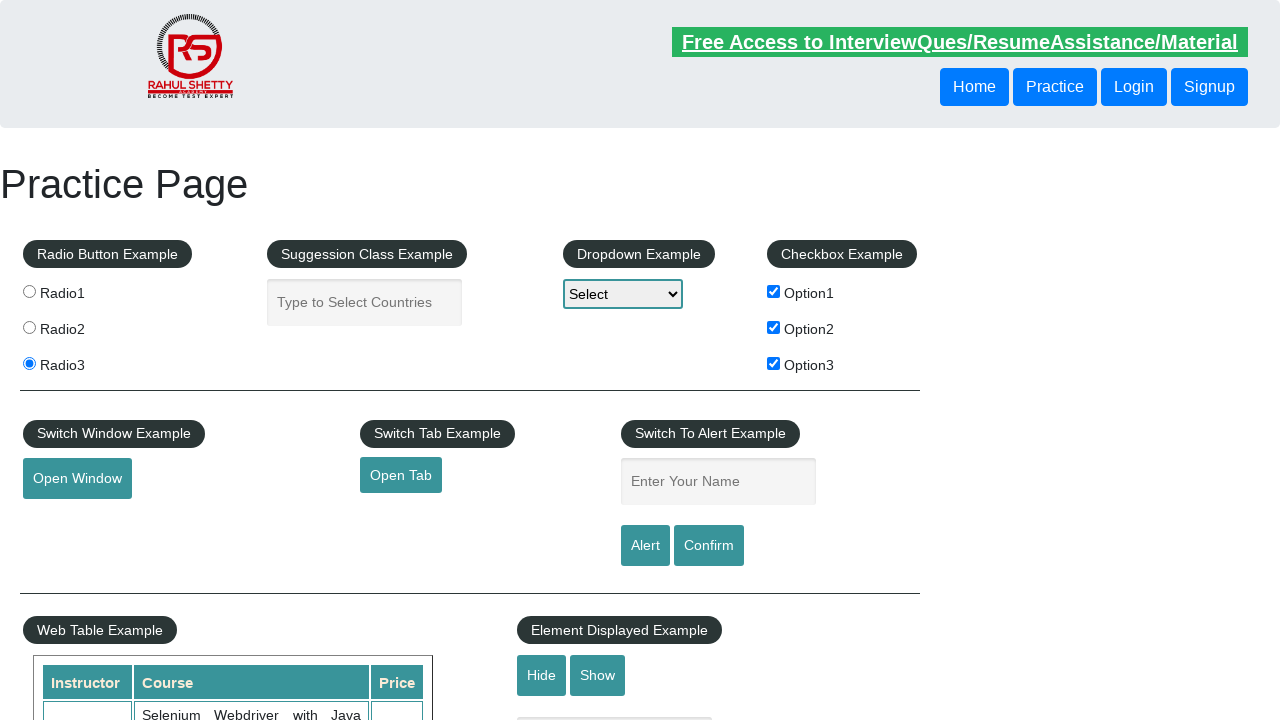

Accepted alert dialog
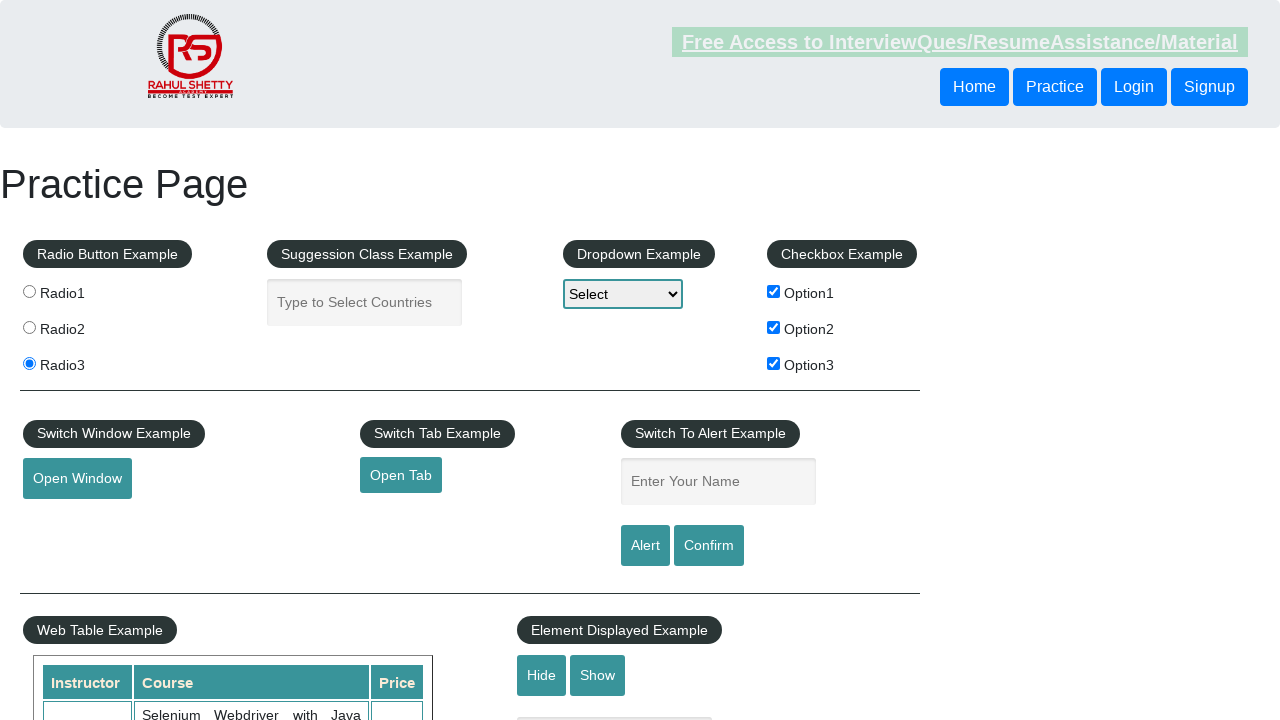

Clicked confirm button at (709, 546) on #confirmbtn
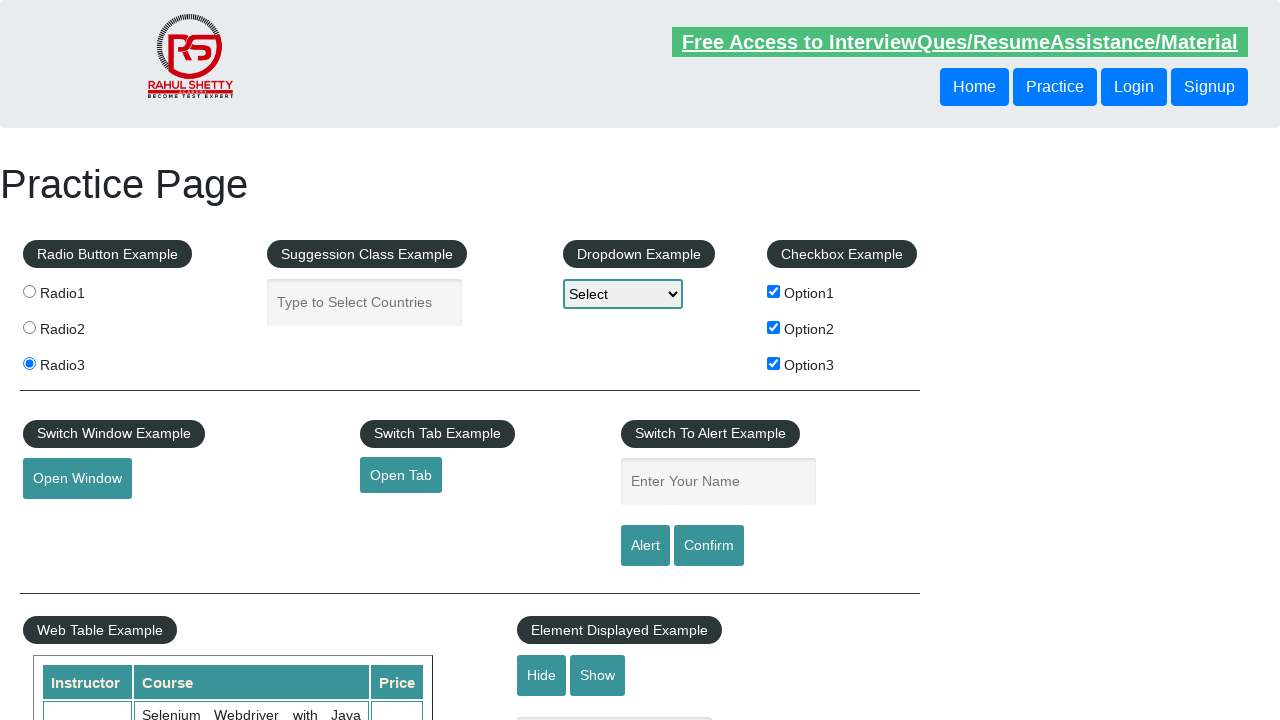

Dismissed confirm dialog
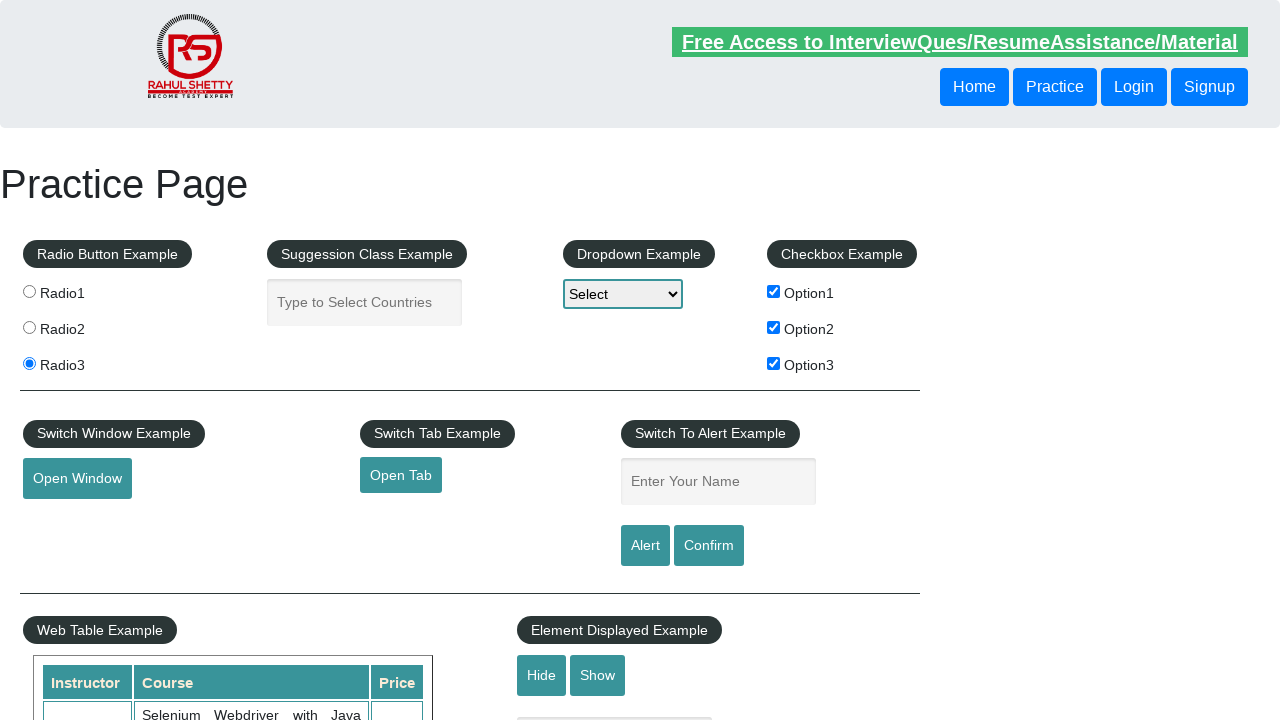

Verified text is displayed
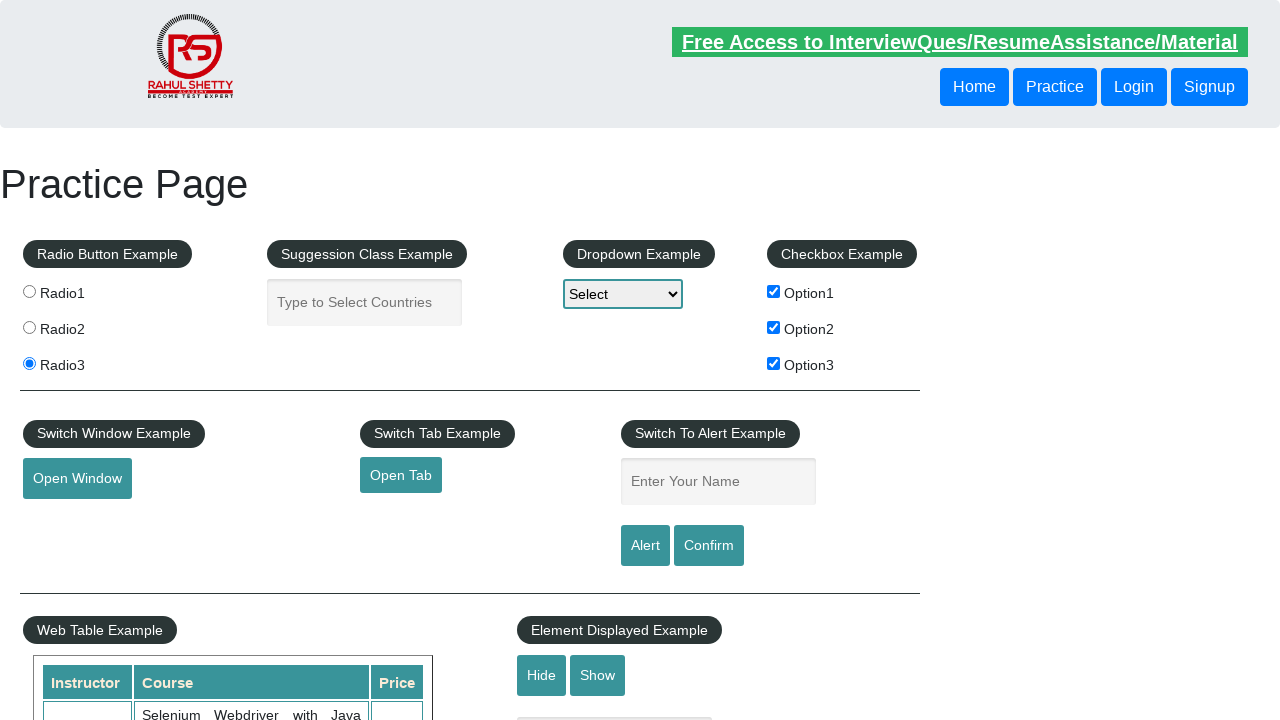

Clicked hide button at (542, 675) on #hide-textbox
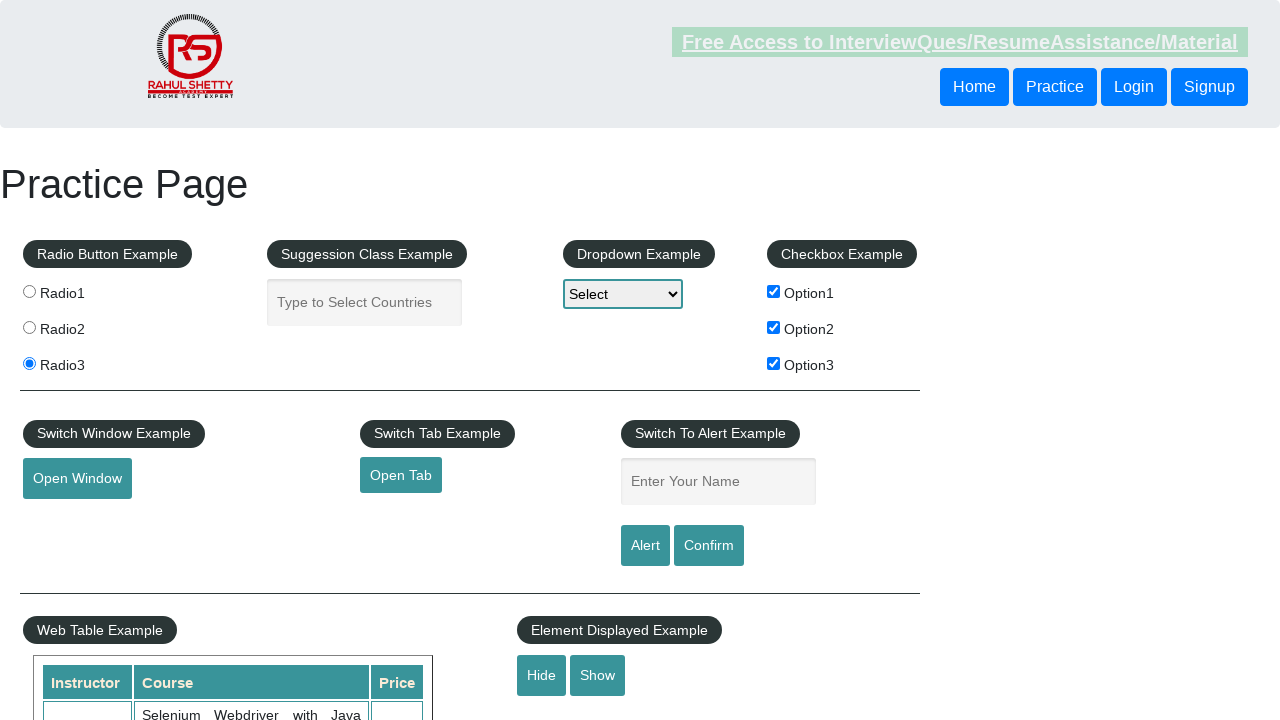

Verified text is hidden
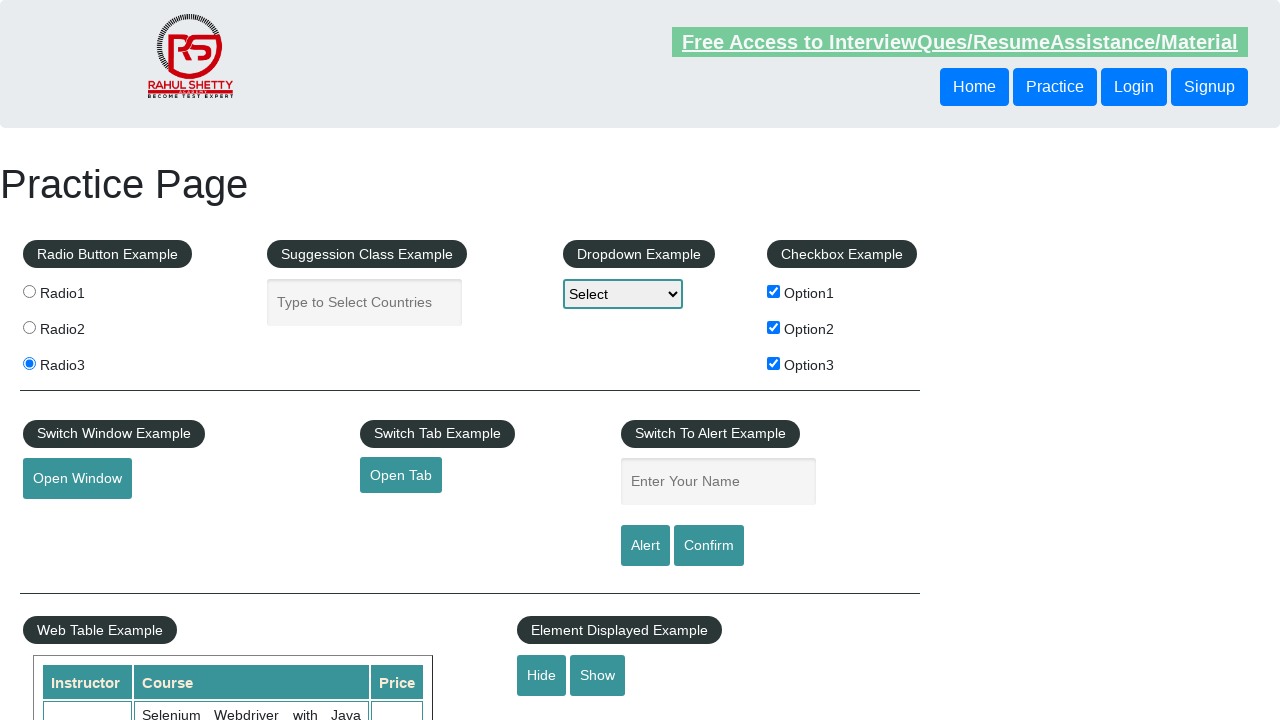

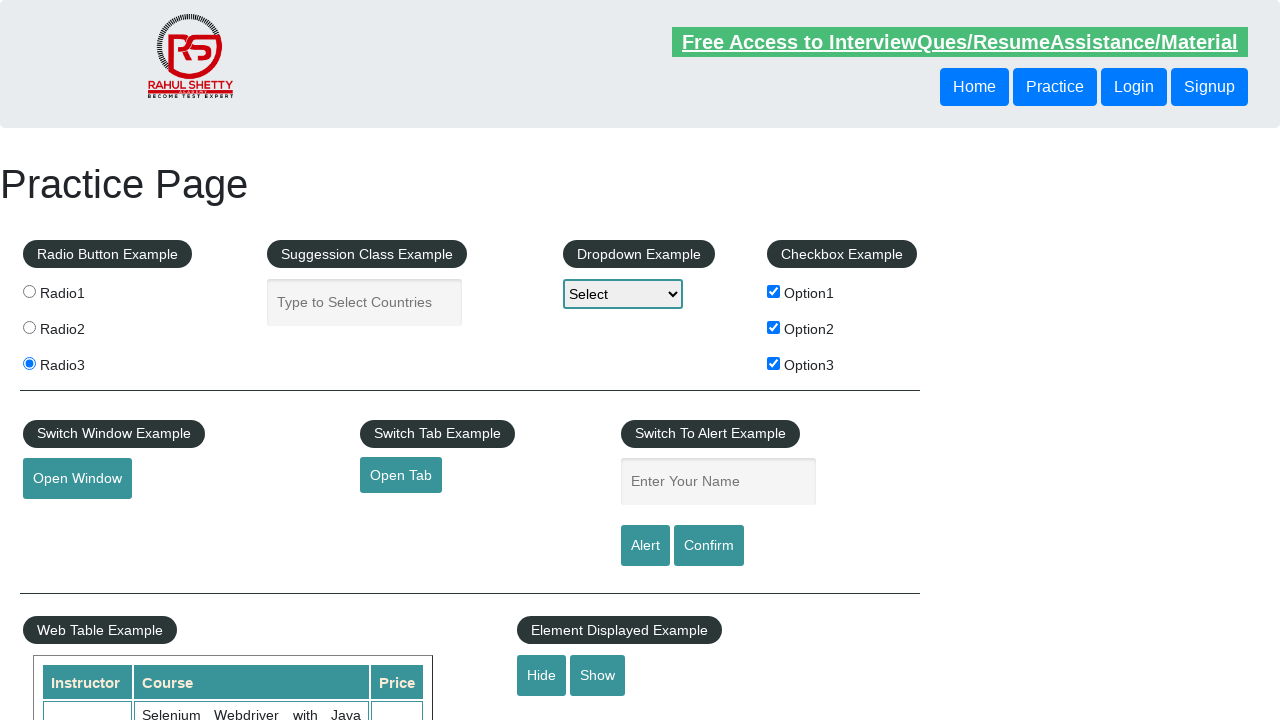